Tests a math calculation form by reading two numbers displayed on the page, calculating their sum, selecting the result from a dropdown menu, and submitting the form.

Starting URL: http://suninjuly.github.io/selects1.html

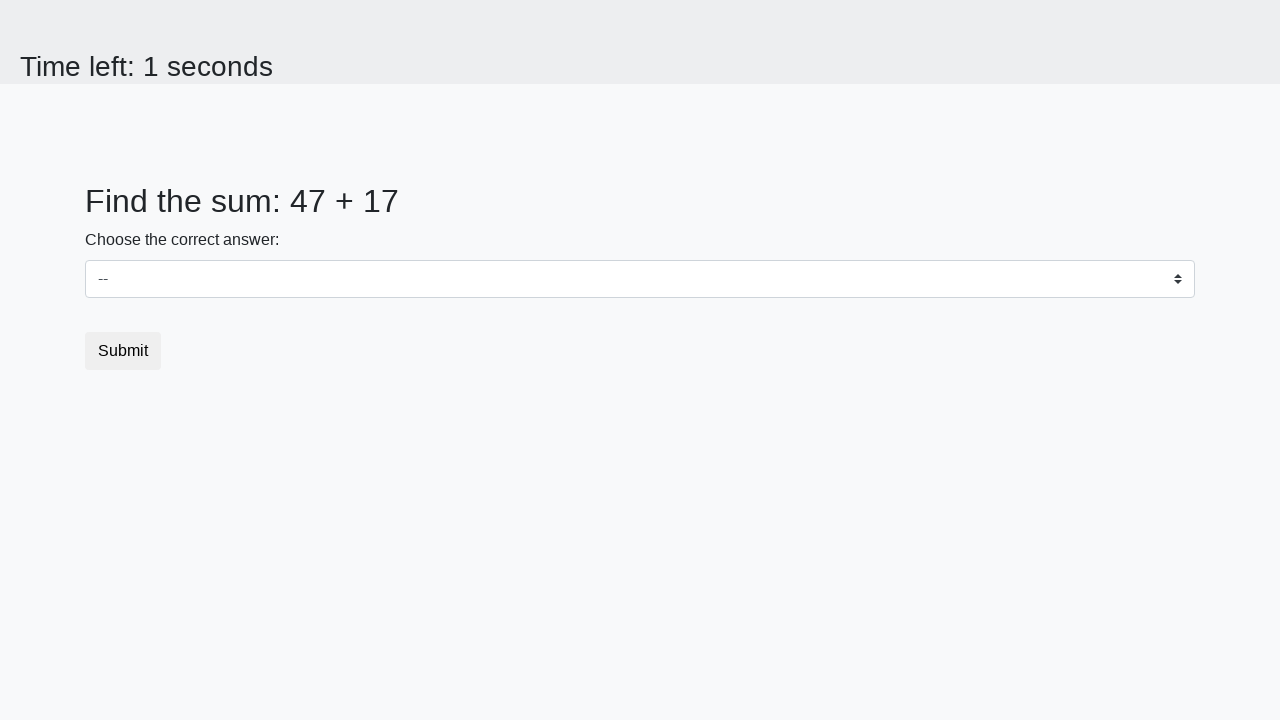

Read first number from the page
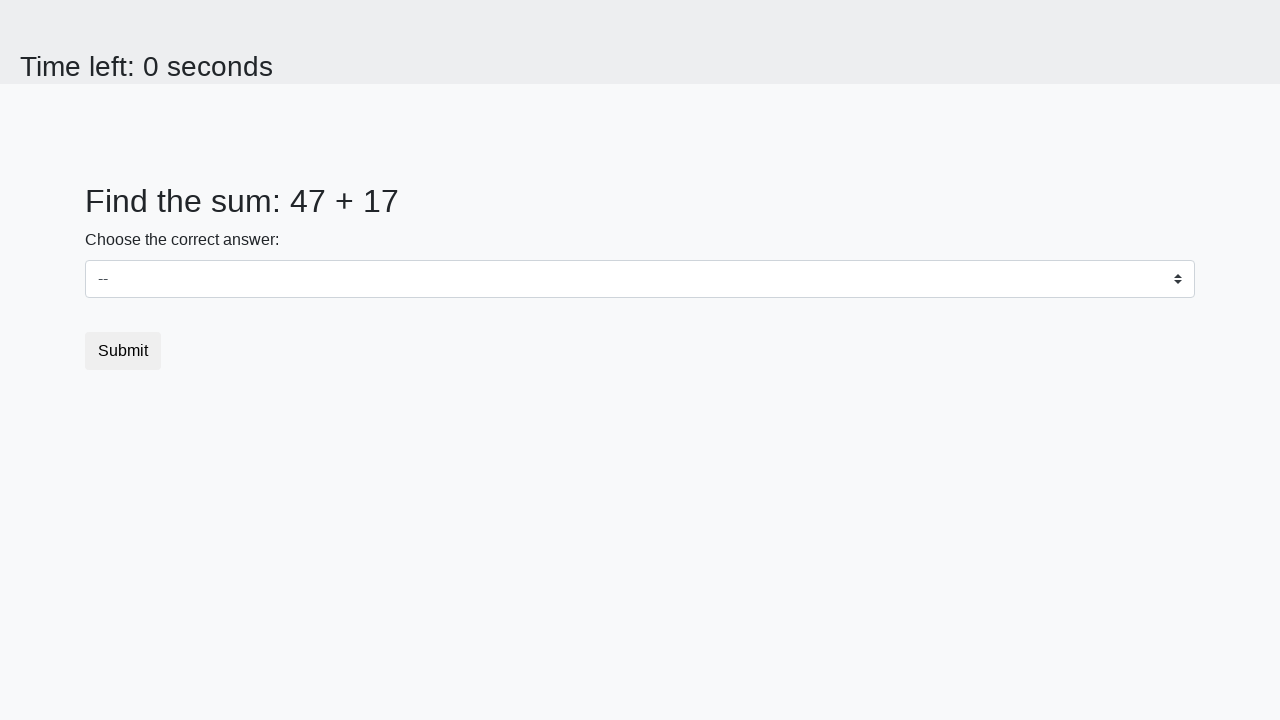

Read second number from the page
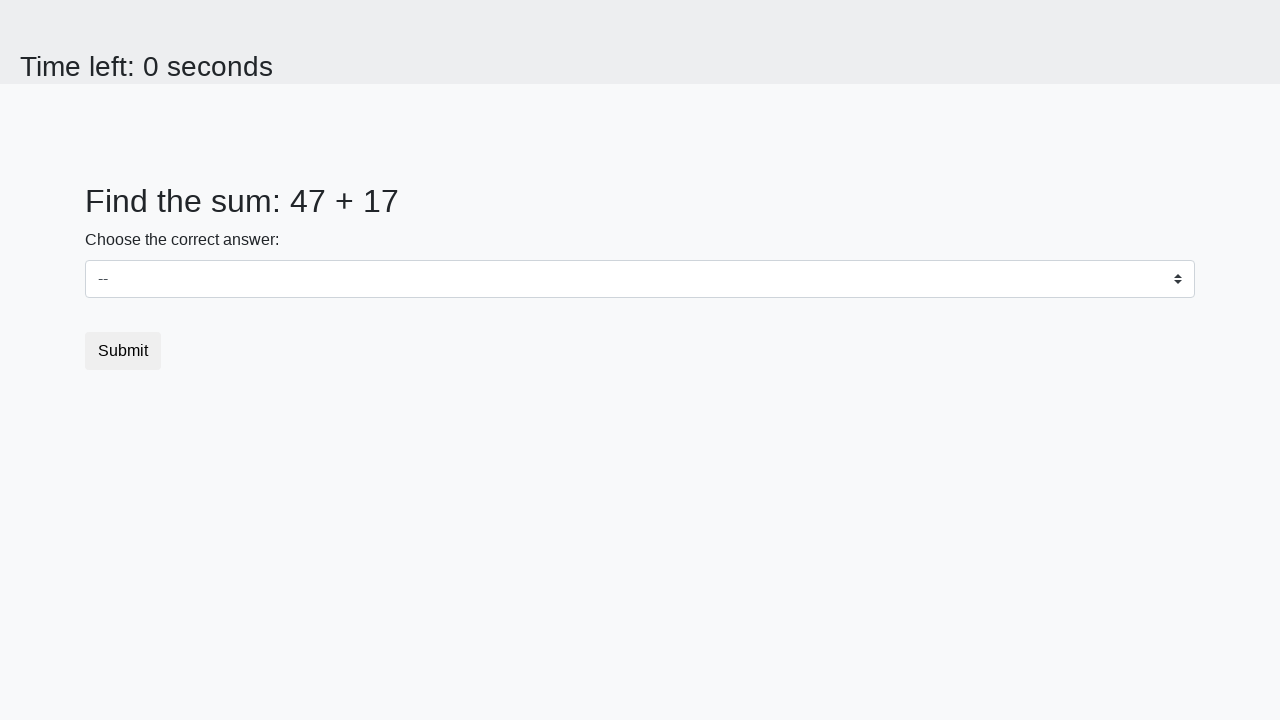

Calculated sum: 47 + 17 = 64
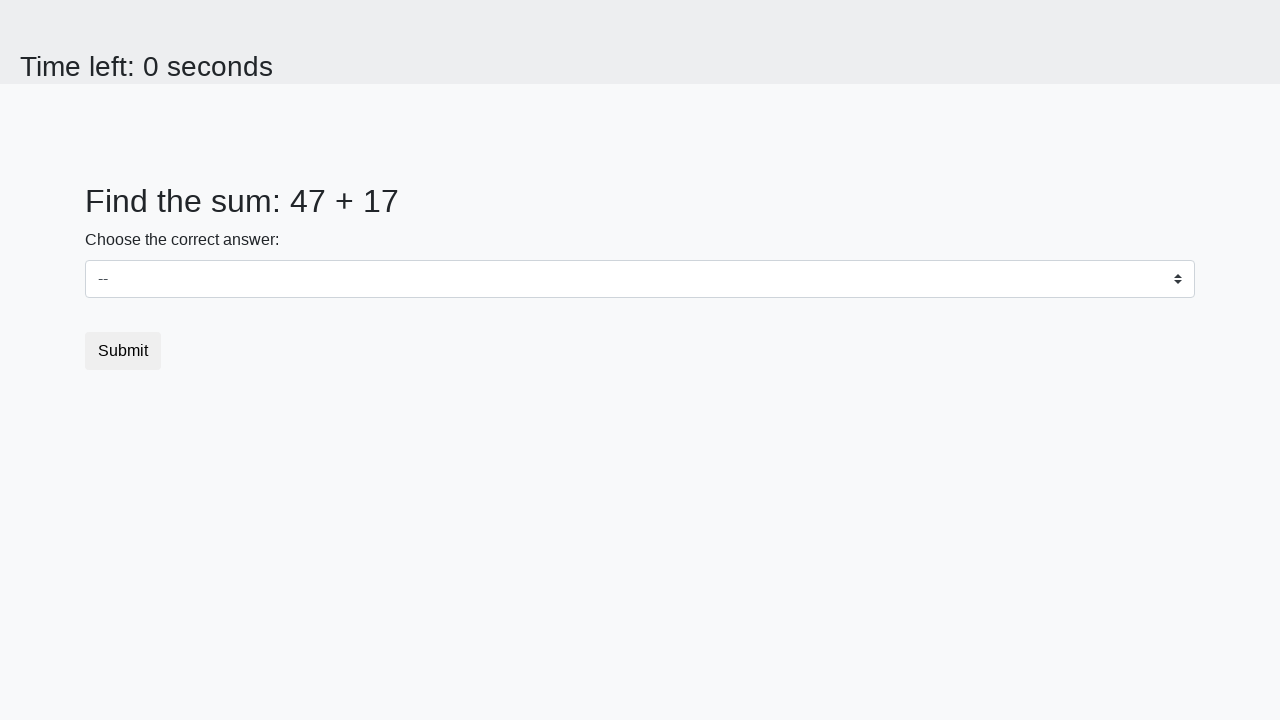

Selected calculated result '64' from dropdown menu on select
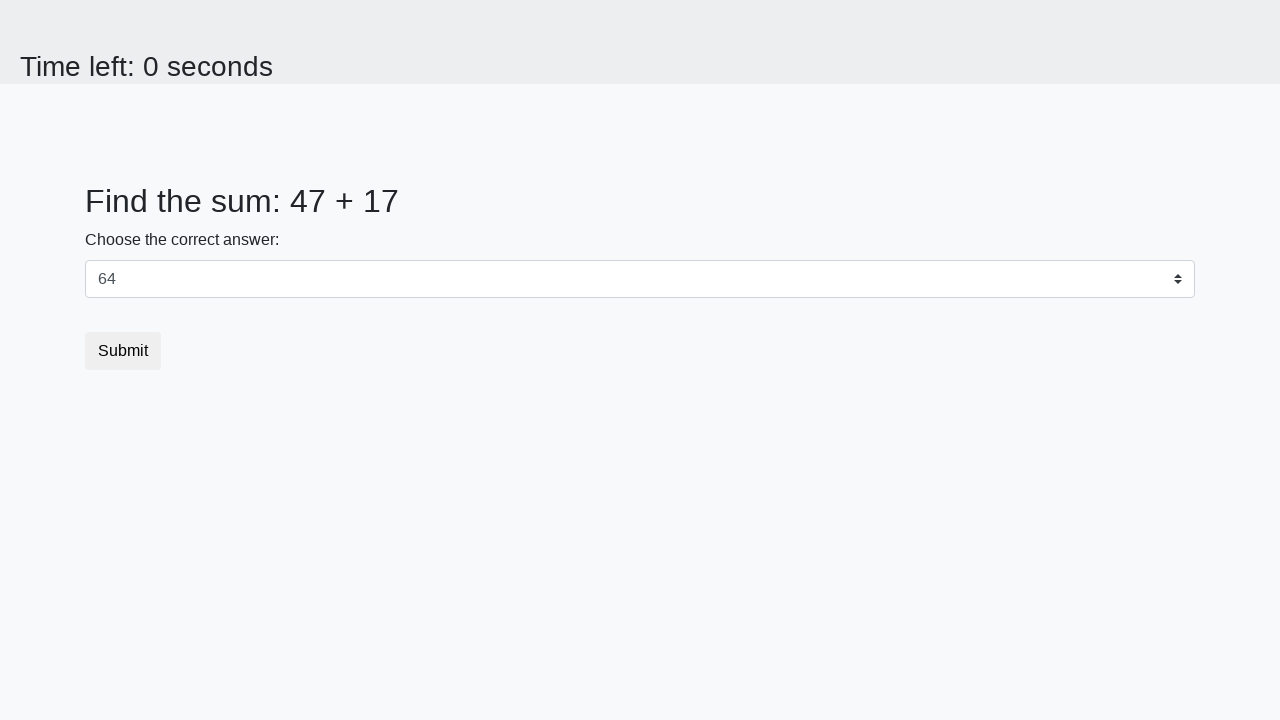

Clicked submit button to submit the form at (123, 351) on .btn.btn-default
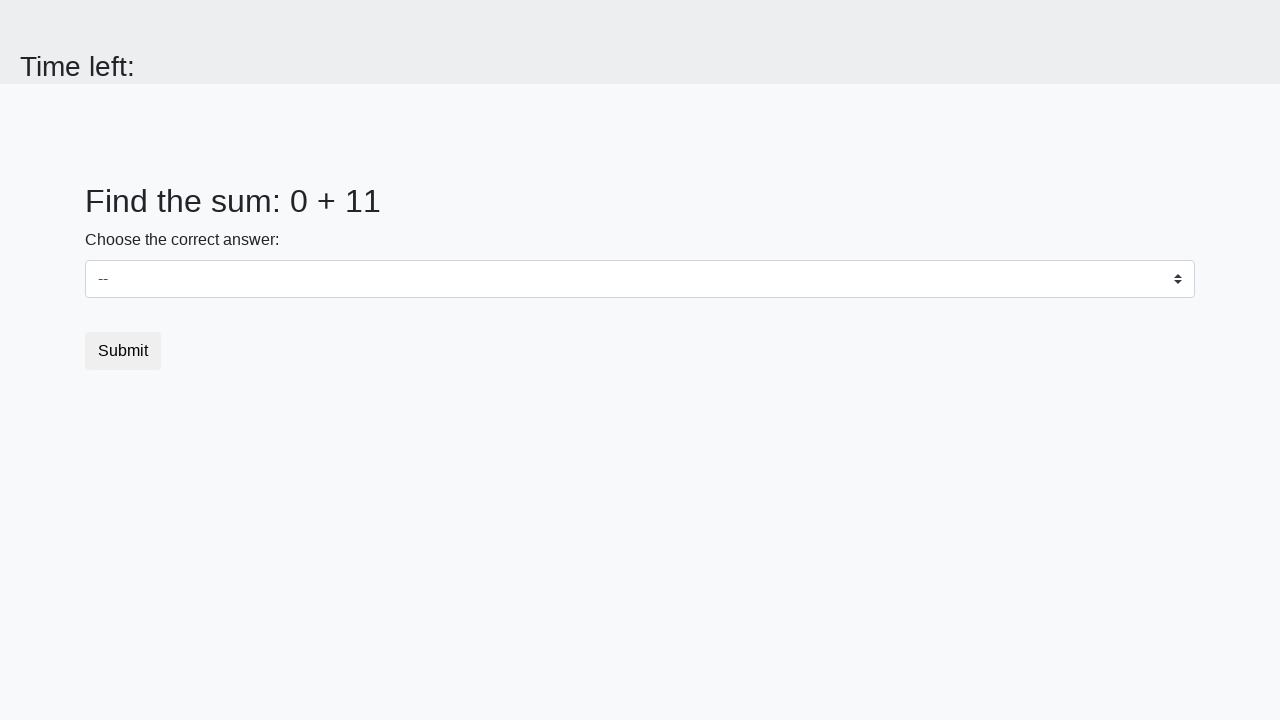

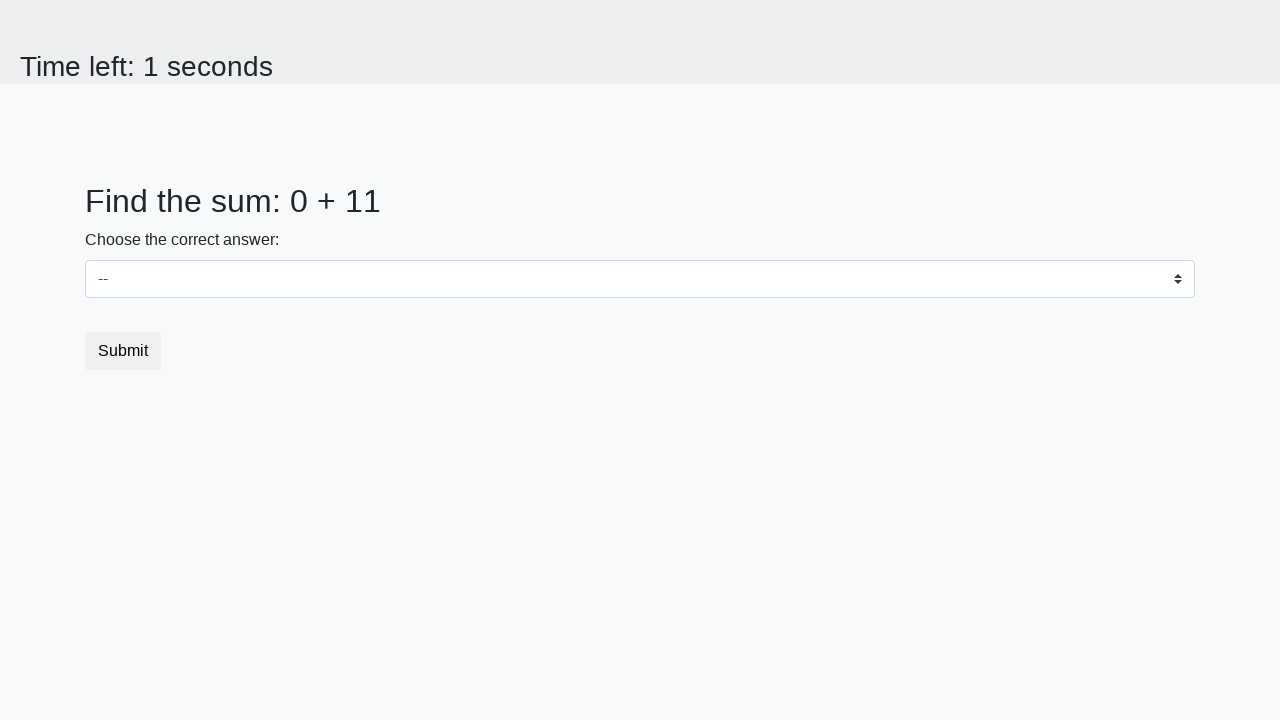